Tests radio button functionality by clicking on a trip type radio button

Starting URL: https://rahulshettyacademy.com/dropdownsPractise/

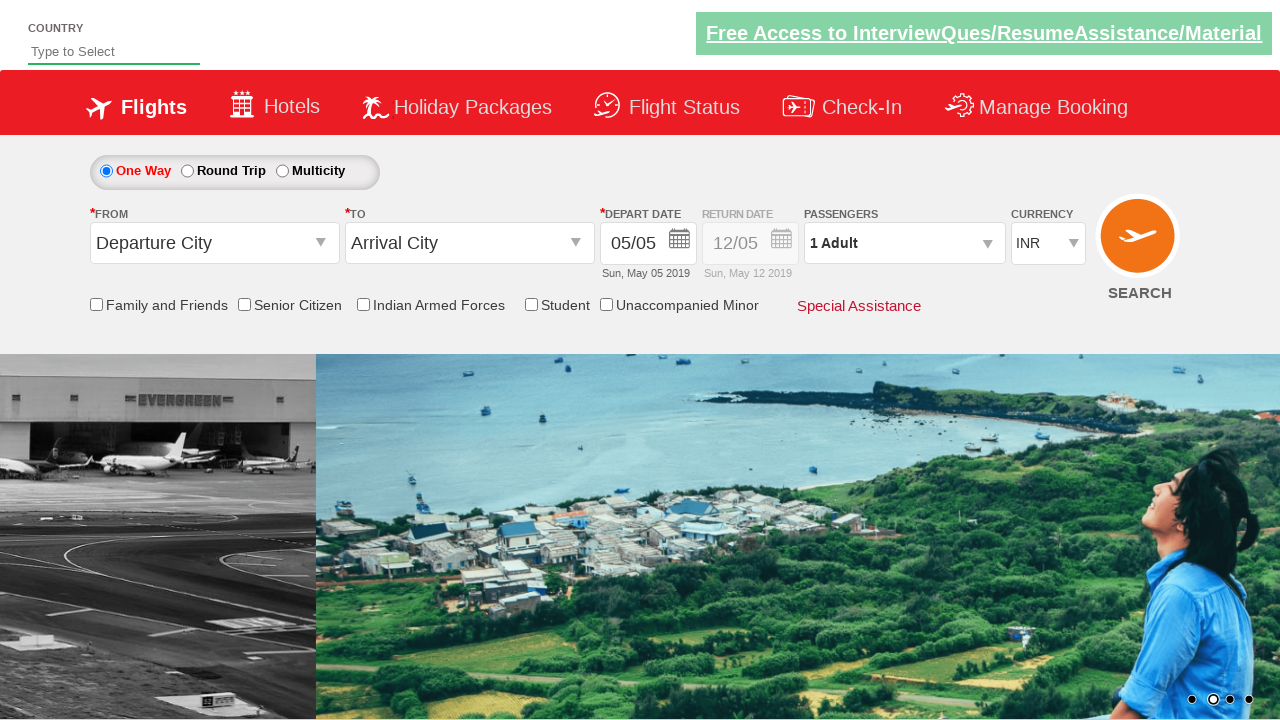

Clicked on the round trip radio button at (187, 171) on #ctl00_mainContent_rbtnl_Trip_1
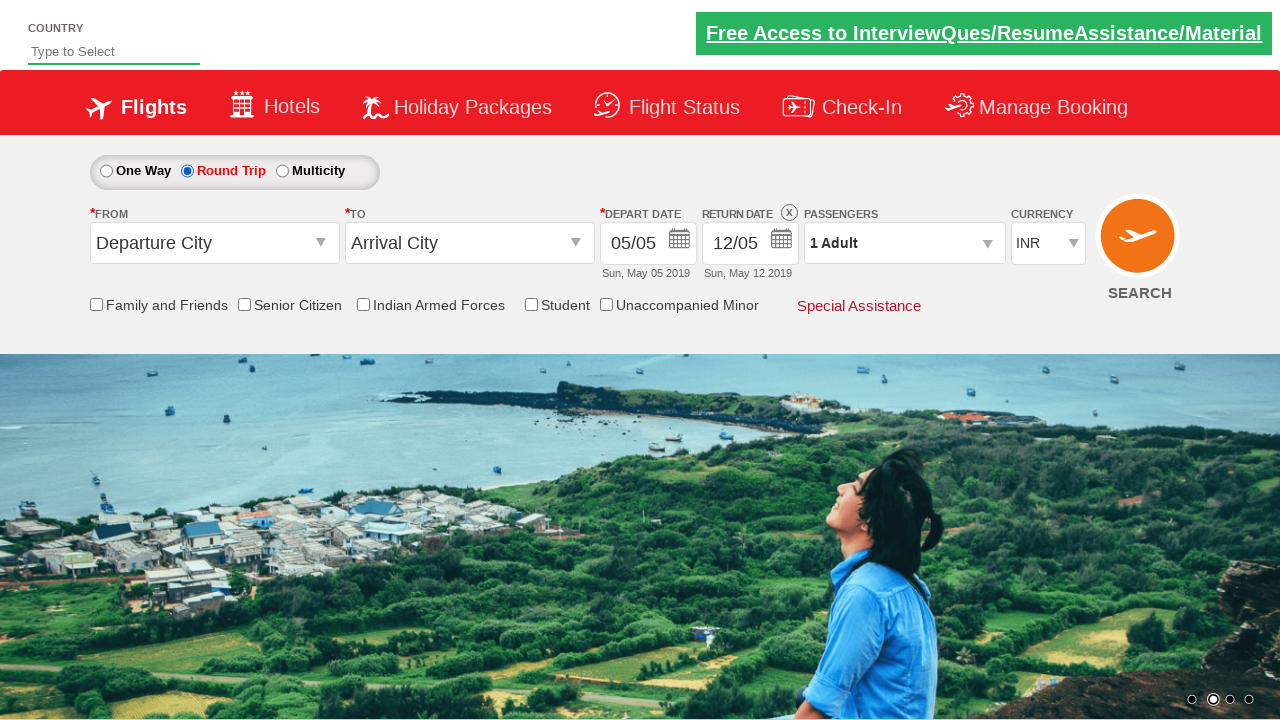

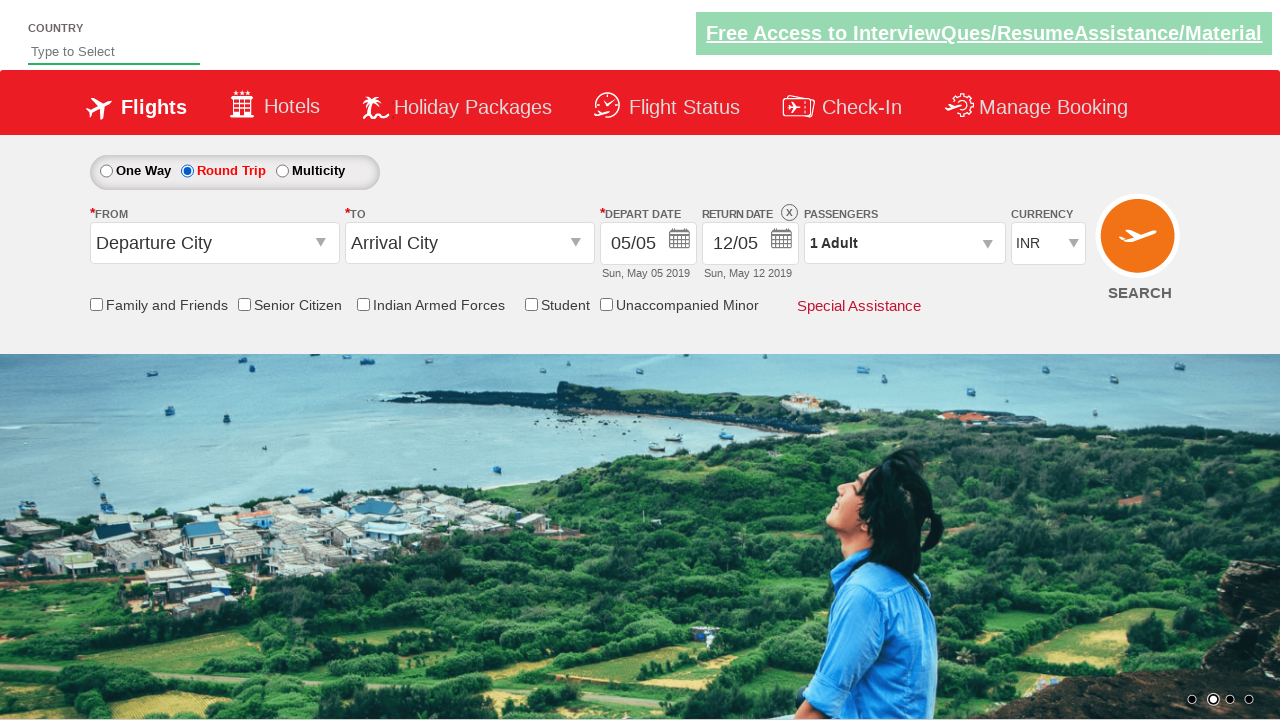